Navigates to a Stepik lesson page, fills in a text answer in a textarea field, and clicks the submit button to submit the solution.

Starting URL: https://stepik.org/lesson/25969/step/12

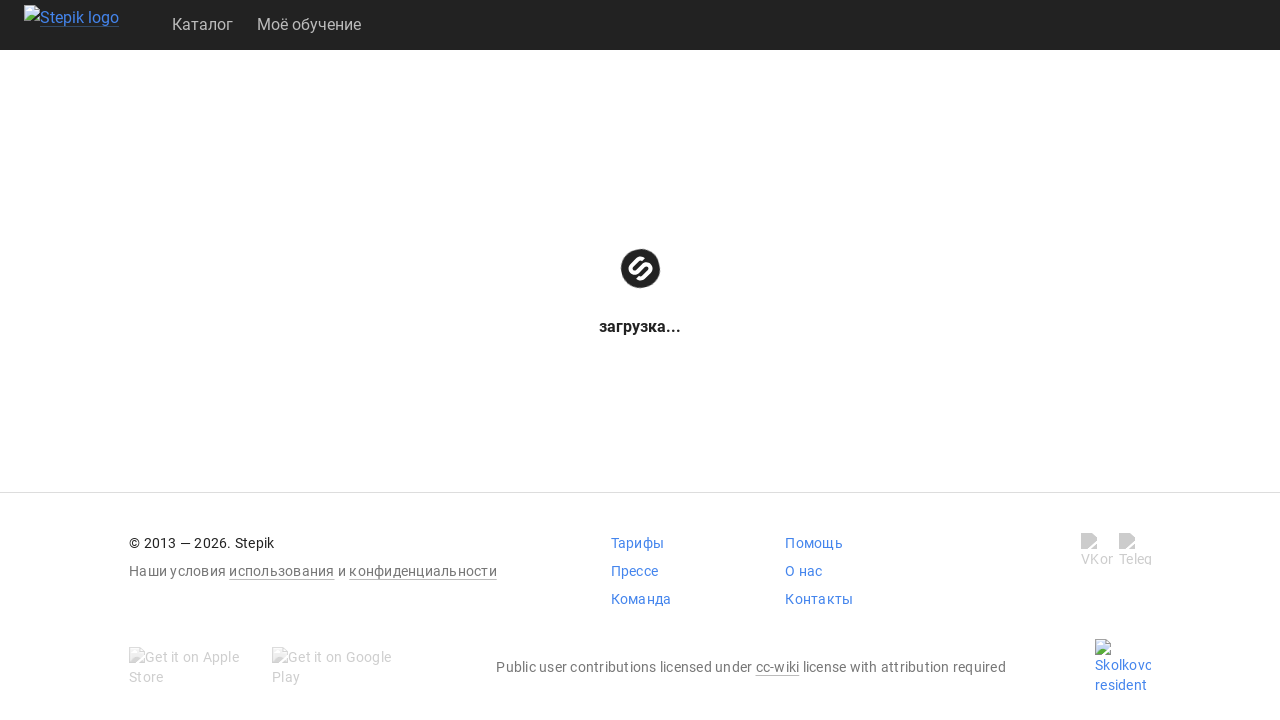

Filled textarea with answer 'get()' on .textarea
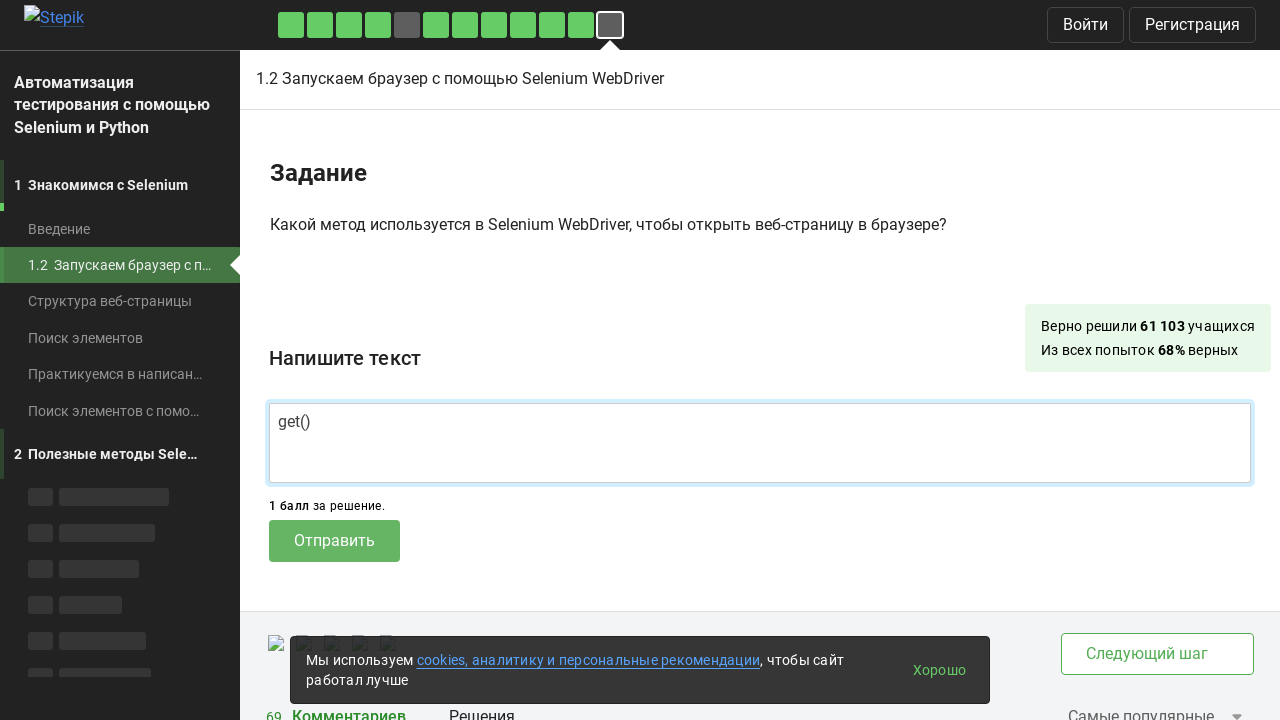

Clicked submit button to submit solution at (334, 541) on .submit-submission
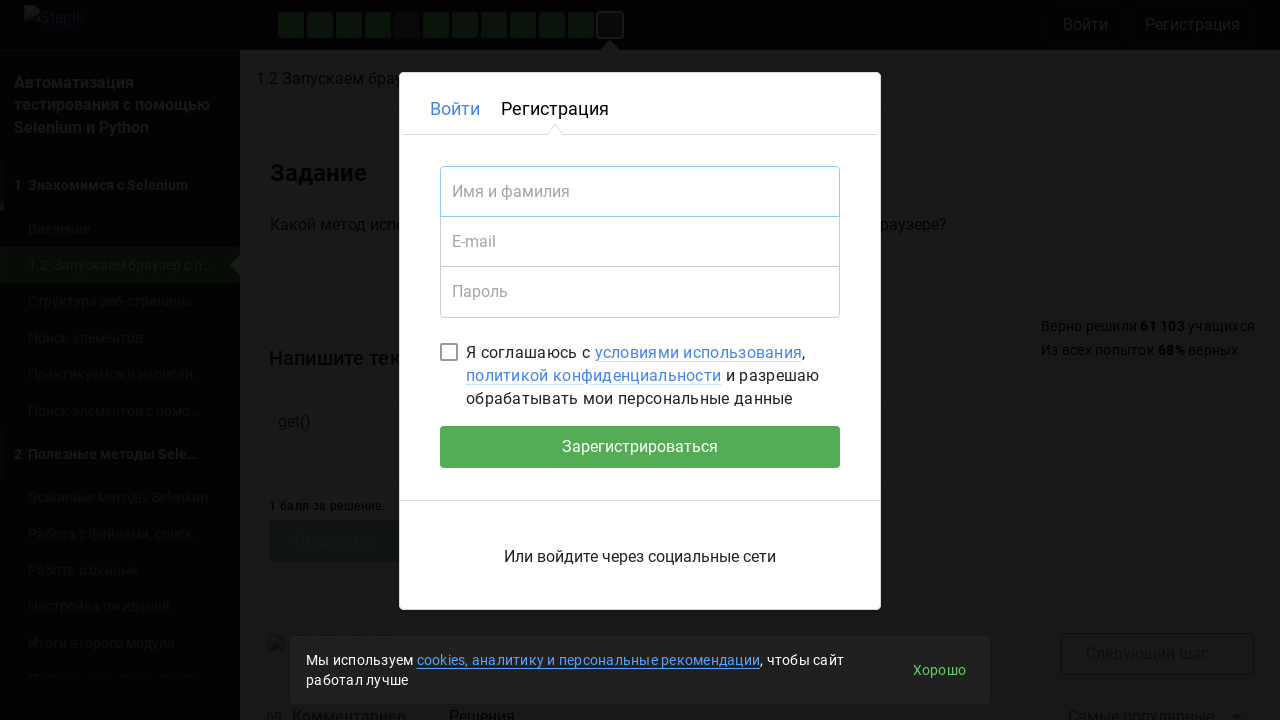

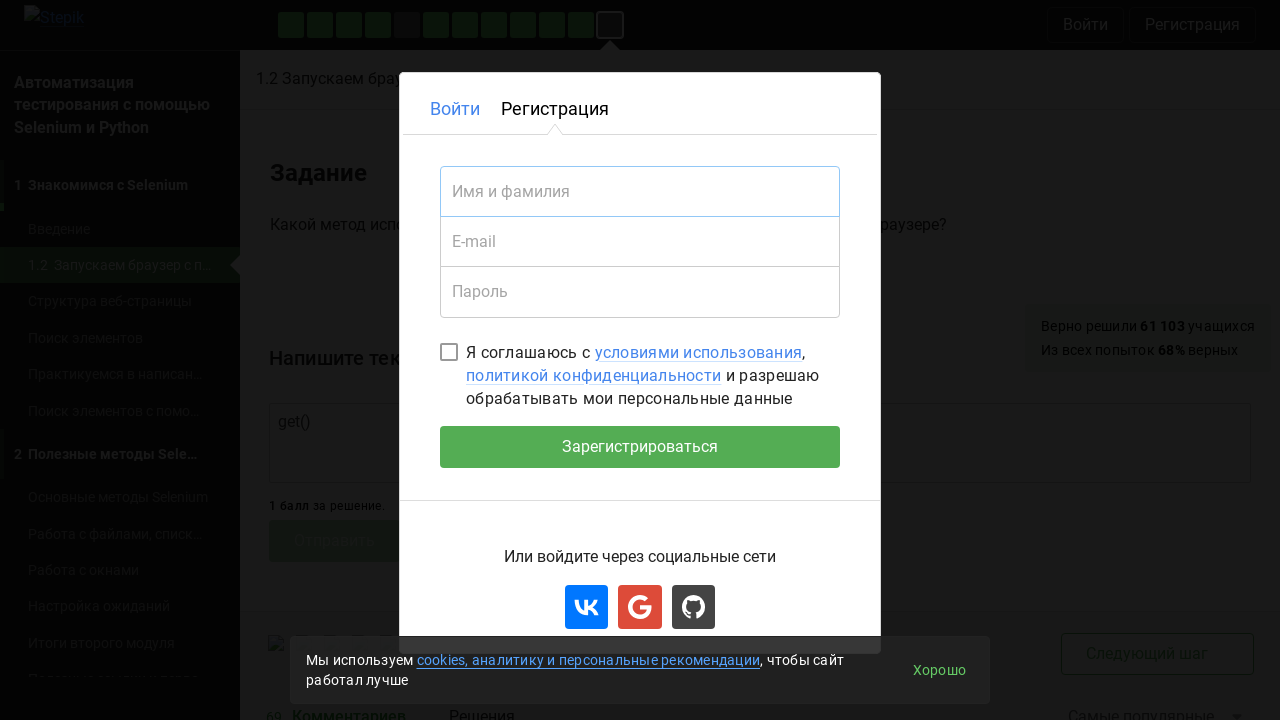